Tests selecting multiple non-consecutive items from a list by holding Ctrl/Cmd key and clicking on specific items randomly

Starting URL: https://automationfc.github.io/jquery-selectable/

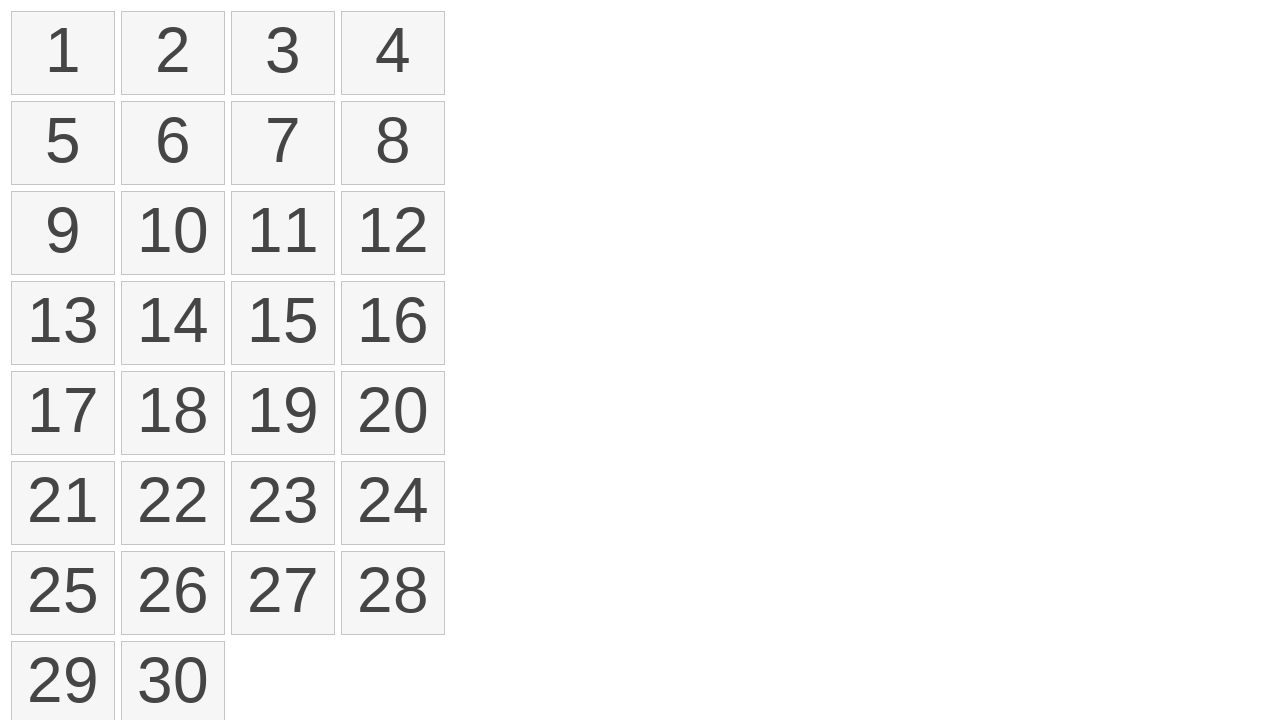

Pressed down modifier key (Meta)
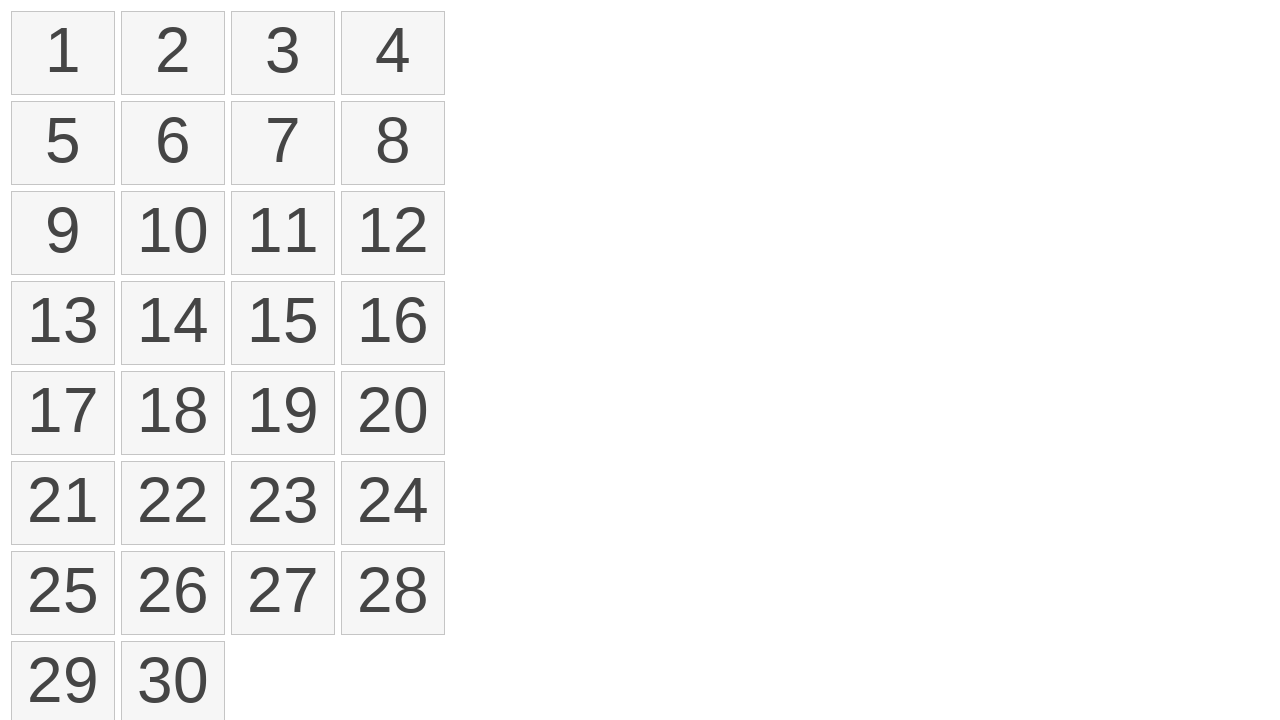

Clicked item at index 0 while holding modifier key at (63, 53) on ol#selectable>li >> nth=0
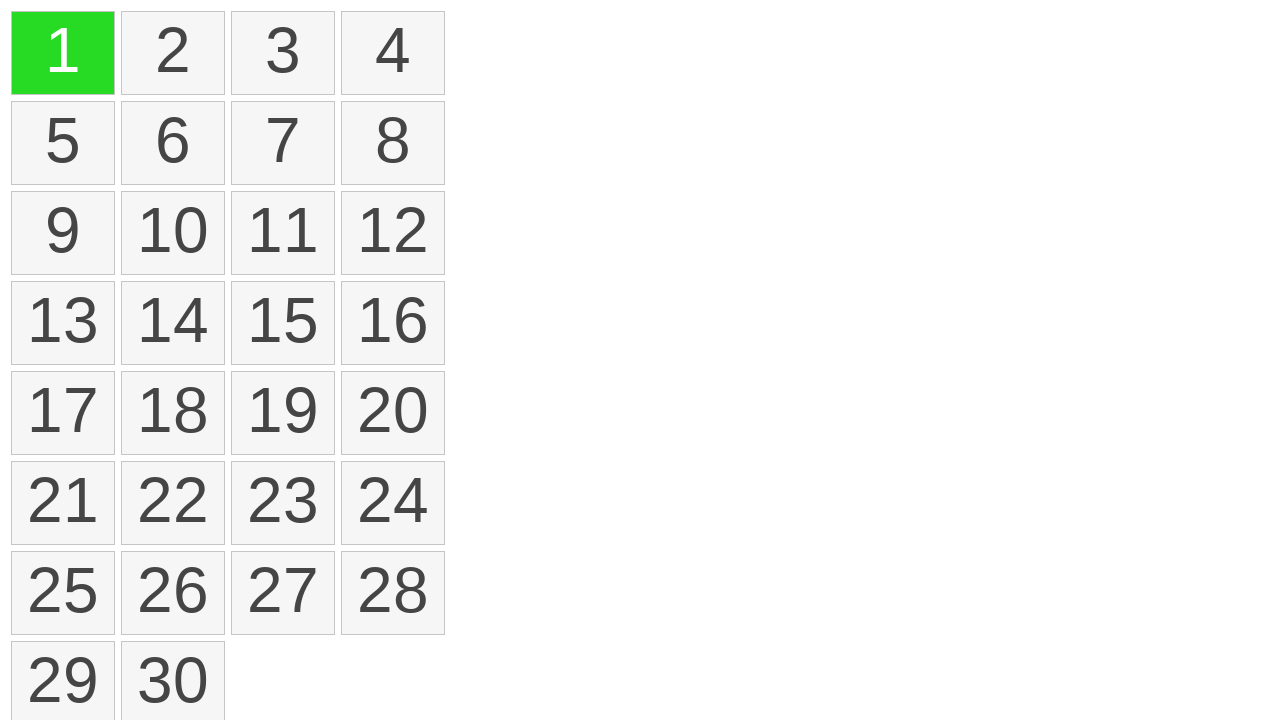

Clicked item at index 3 while holding modifier key at (393, 53) on ol#selectable>li >> nth=3
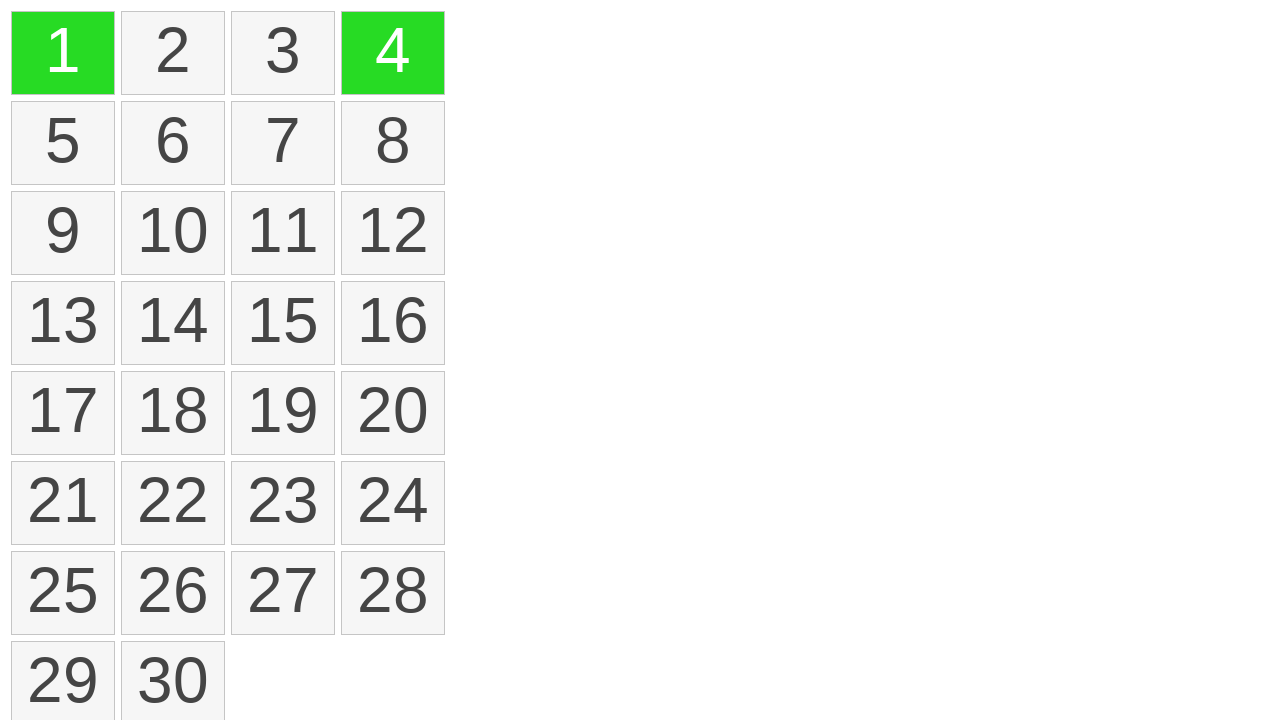

Clicked item at index 5 while holding modifier key at (173, 143) on ol#selectable>li >> nth=5
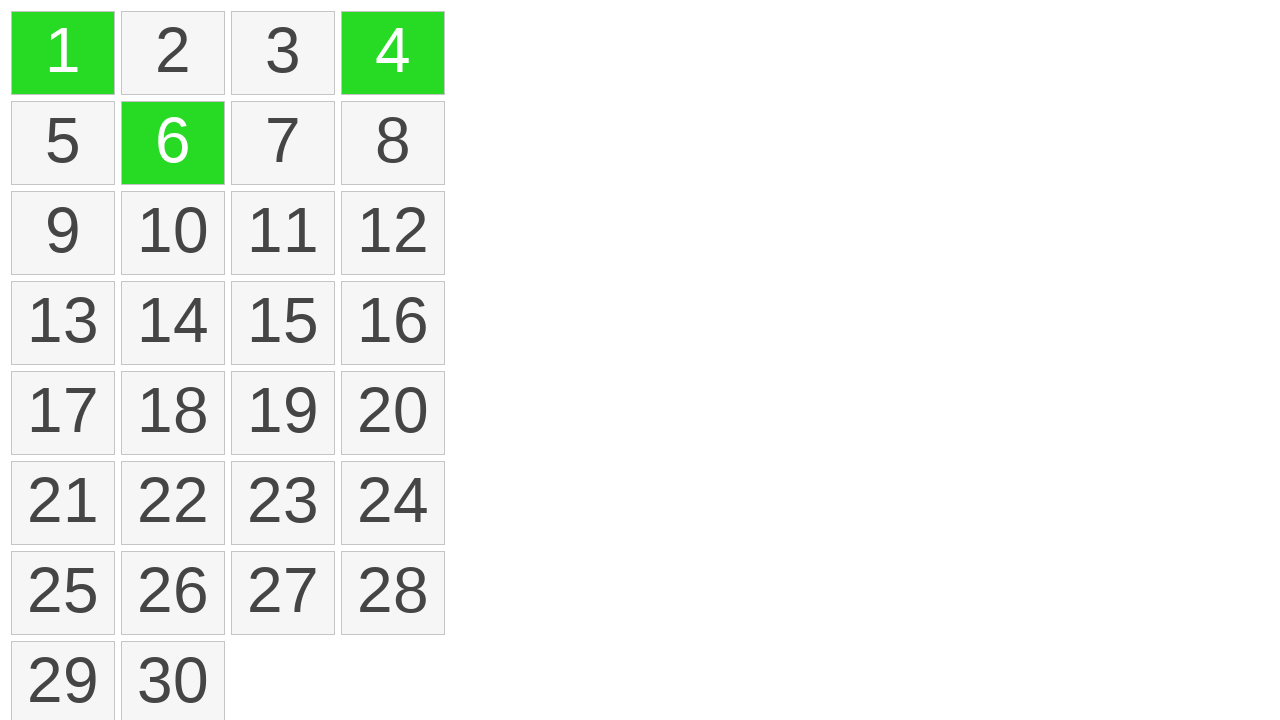

Clicked item at index 7 while holding modifier key at (393, 143) on ol#selectable>li >> nth=7
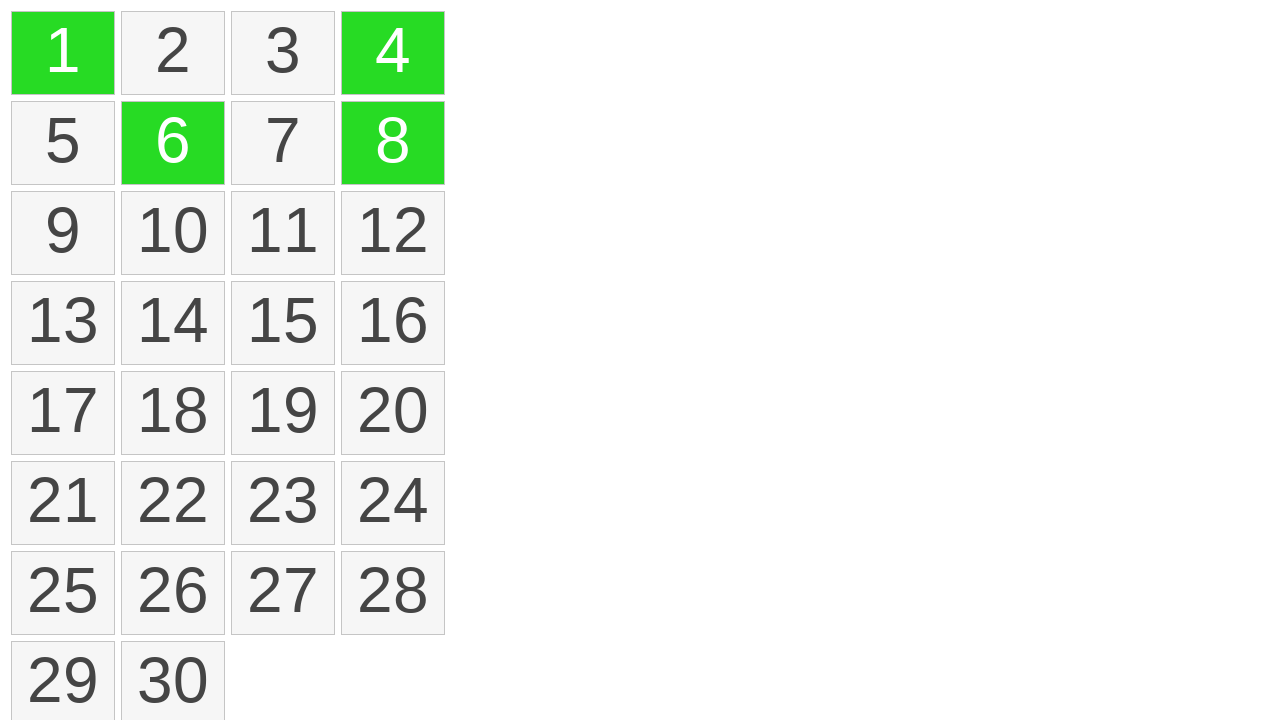

Released modifier key (Meta)
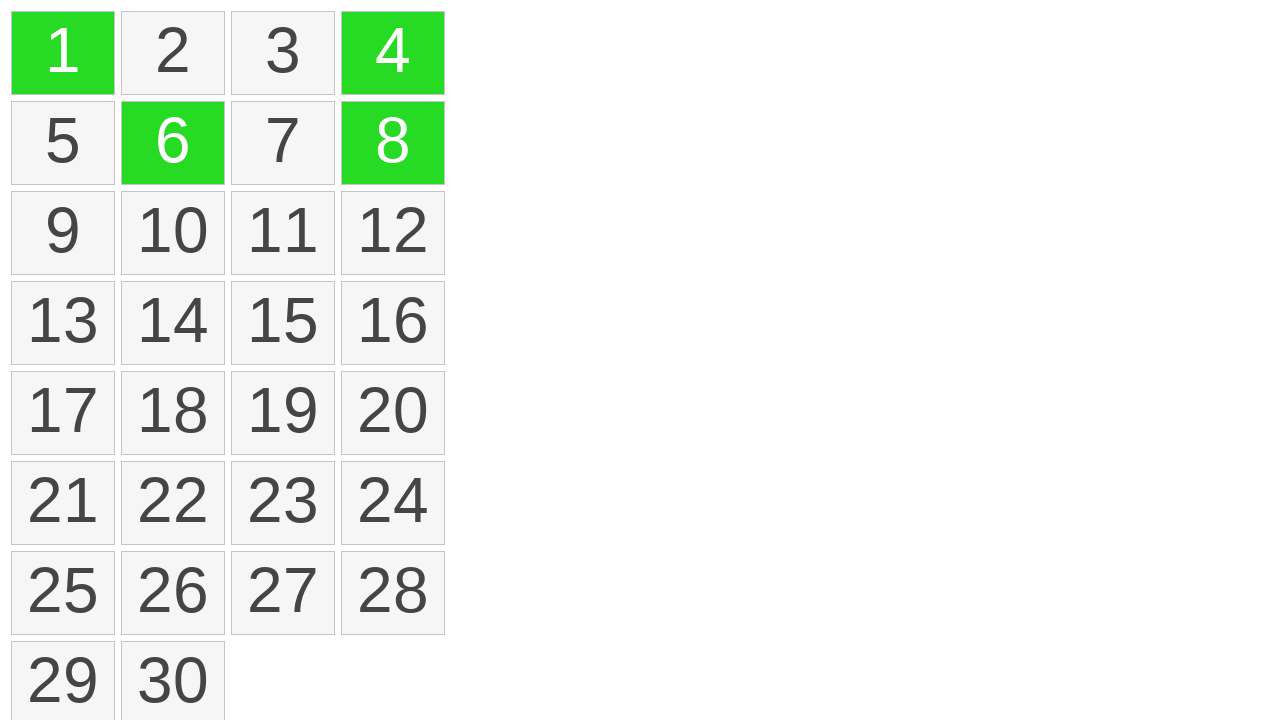

Verified that 4 items are selected
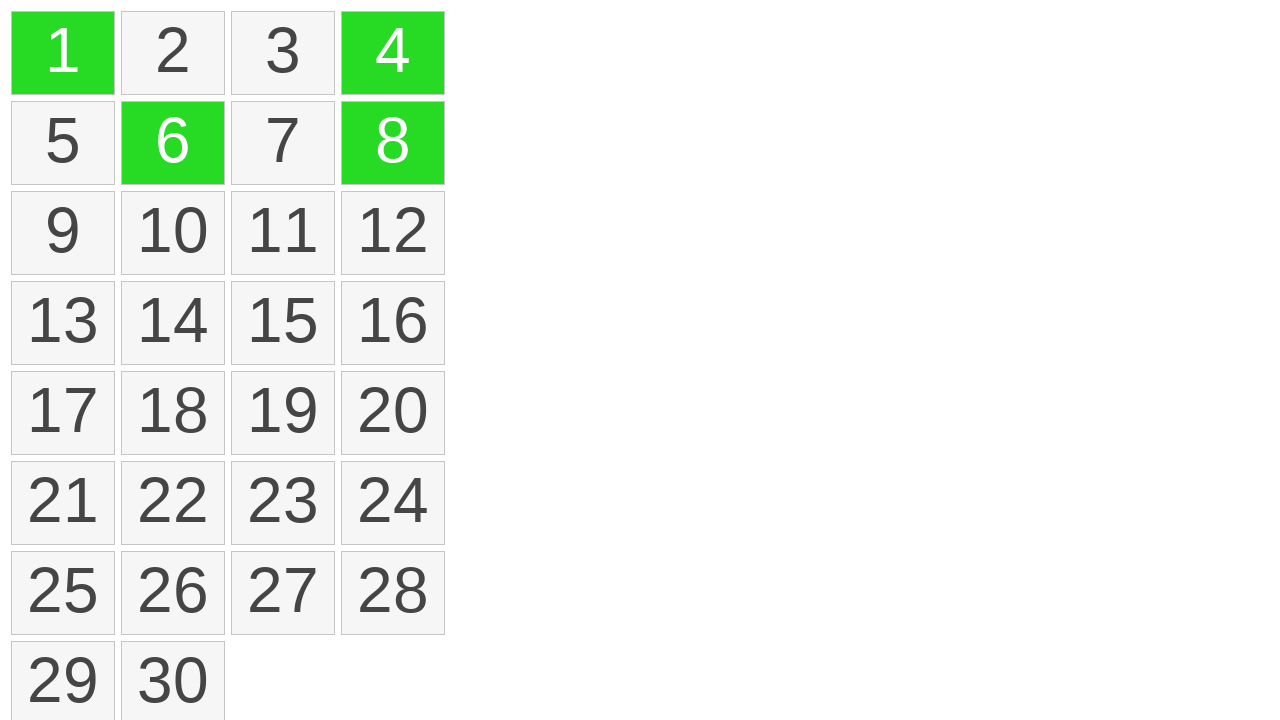

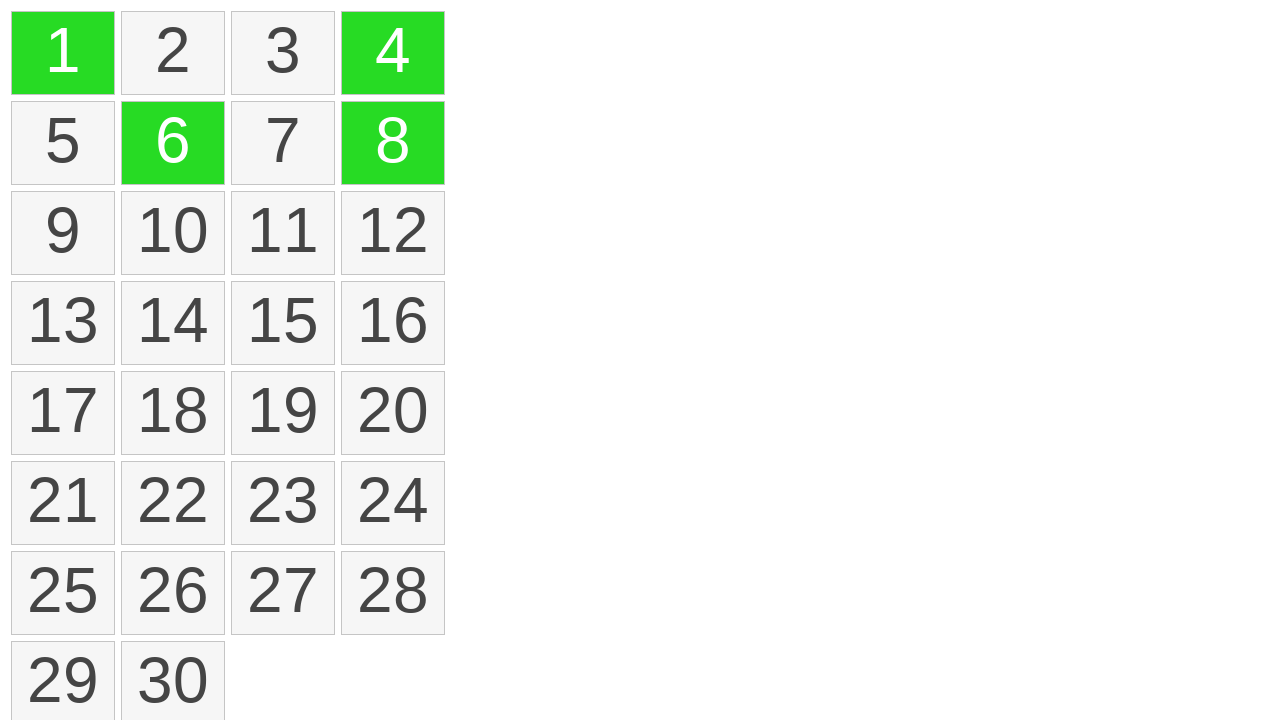